Tests popup window handling by clicking a link to open a popup window, then switching to the child window and closing it while keeping the parent window open.

Starting URL: http://omayo.blogspot.com/

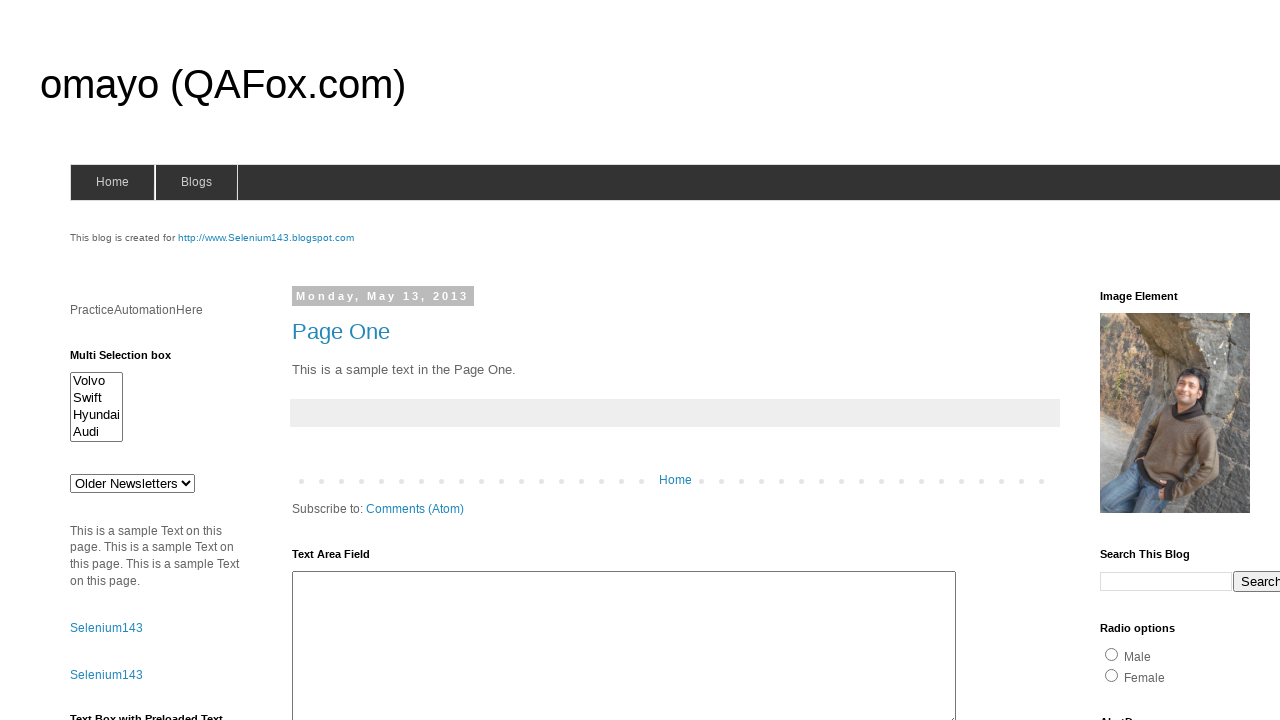

Stored parent page reference
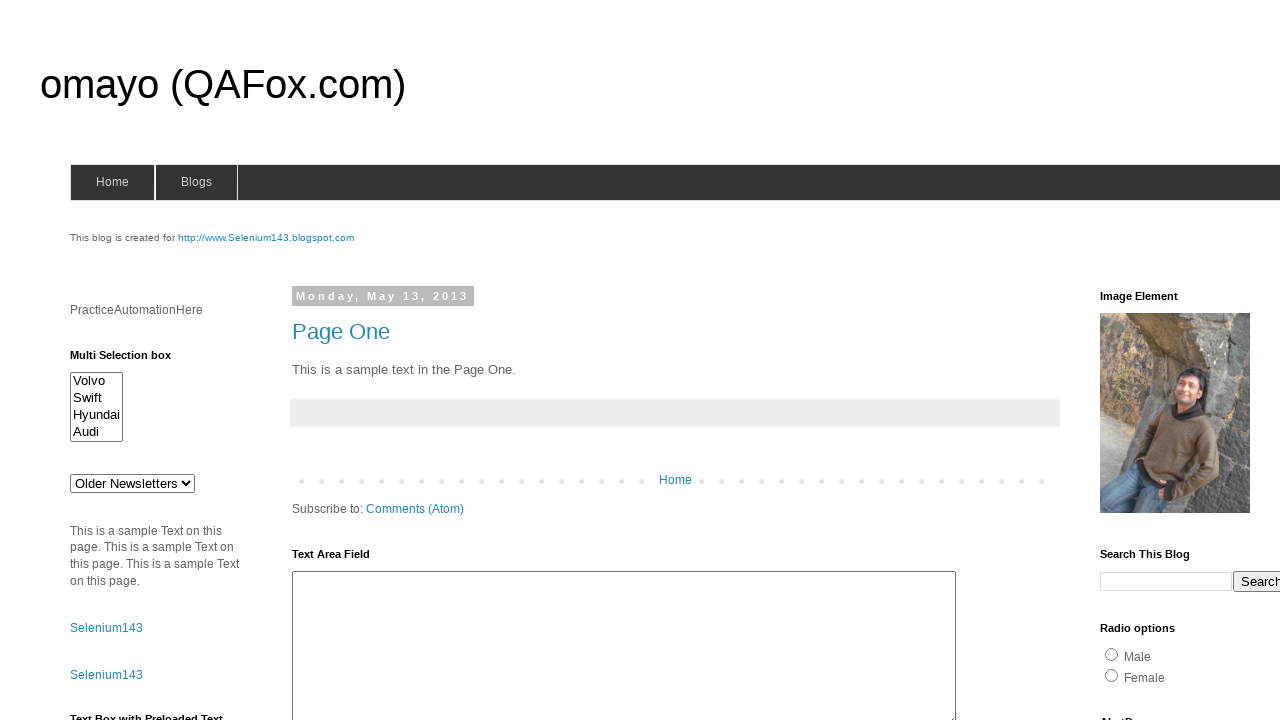

Clicked link to open popup window at (132, 360) on text=Open a popup window
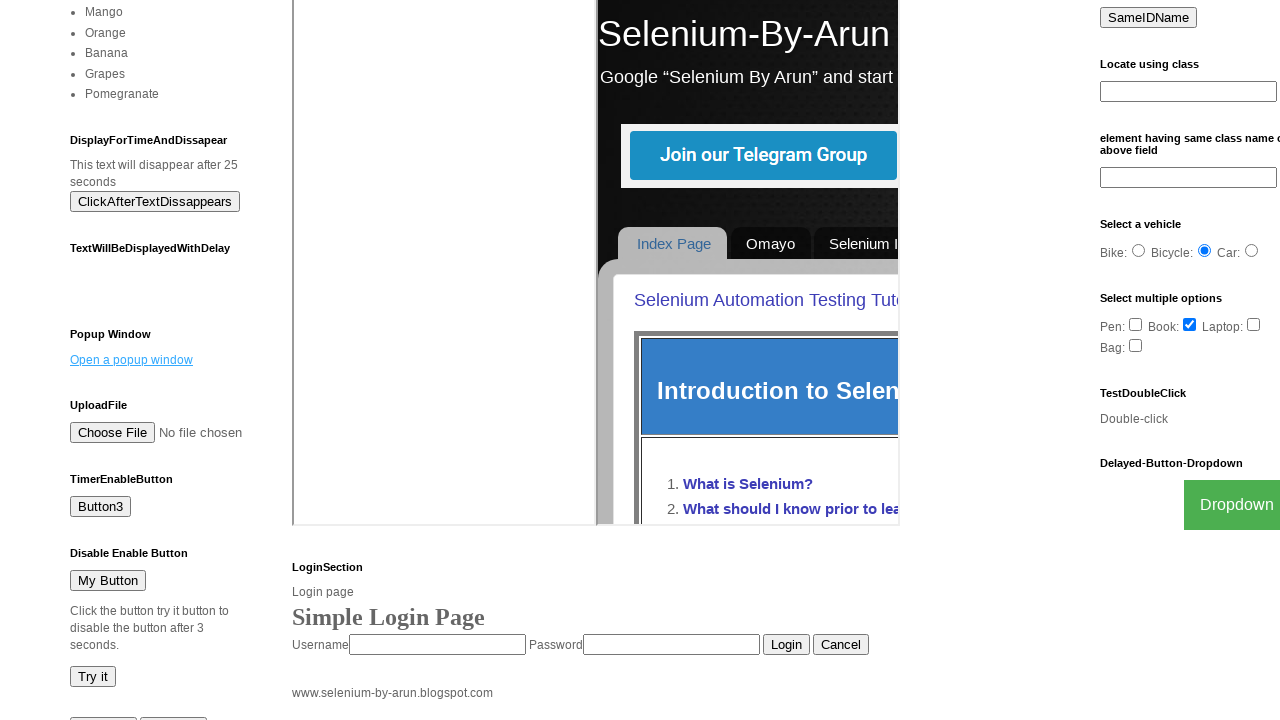

Retrieved popup page object
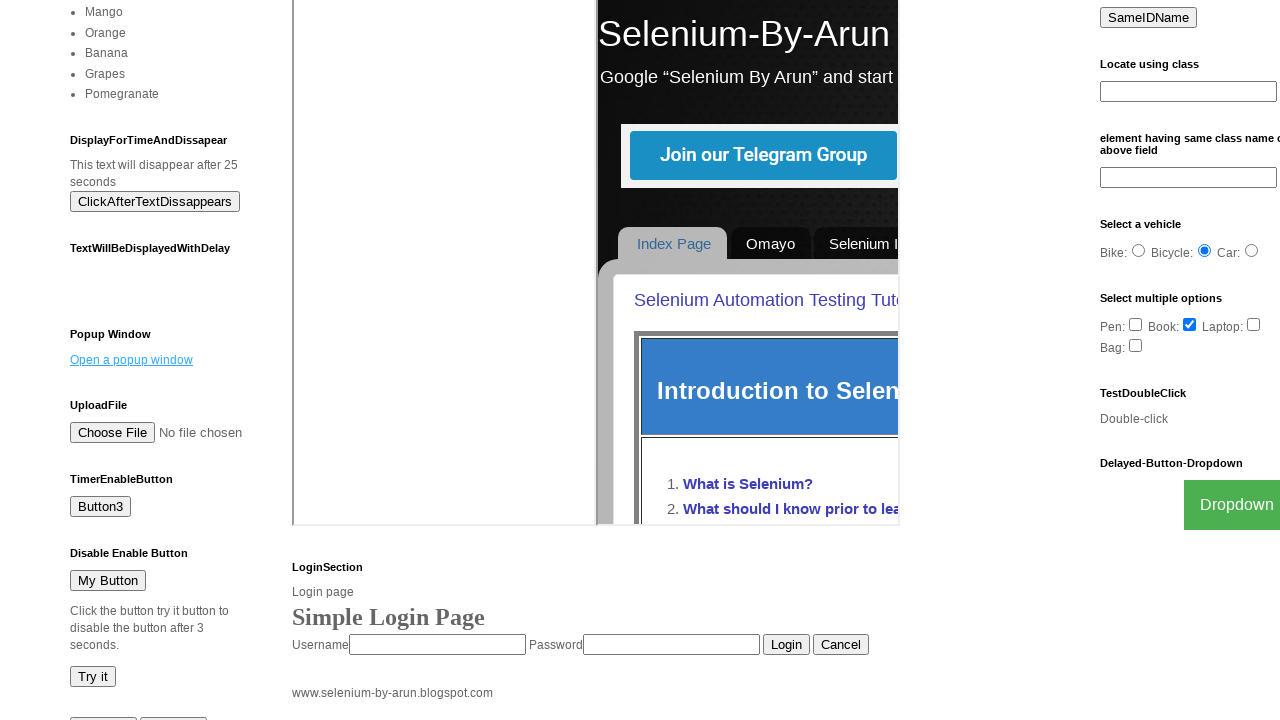

Popup window finished loading
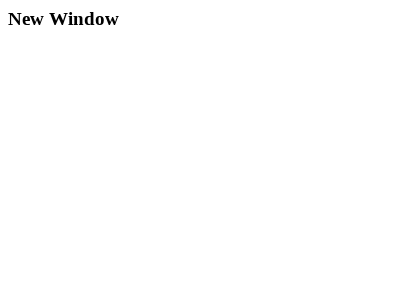

Closed popup window
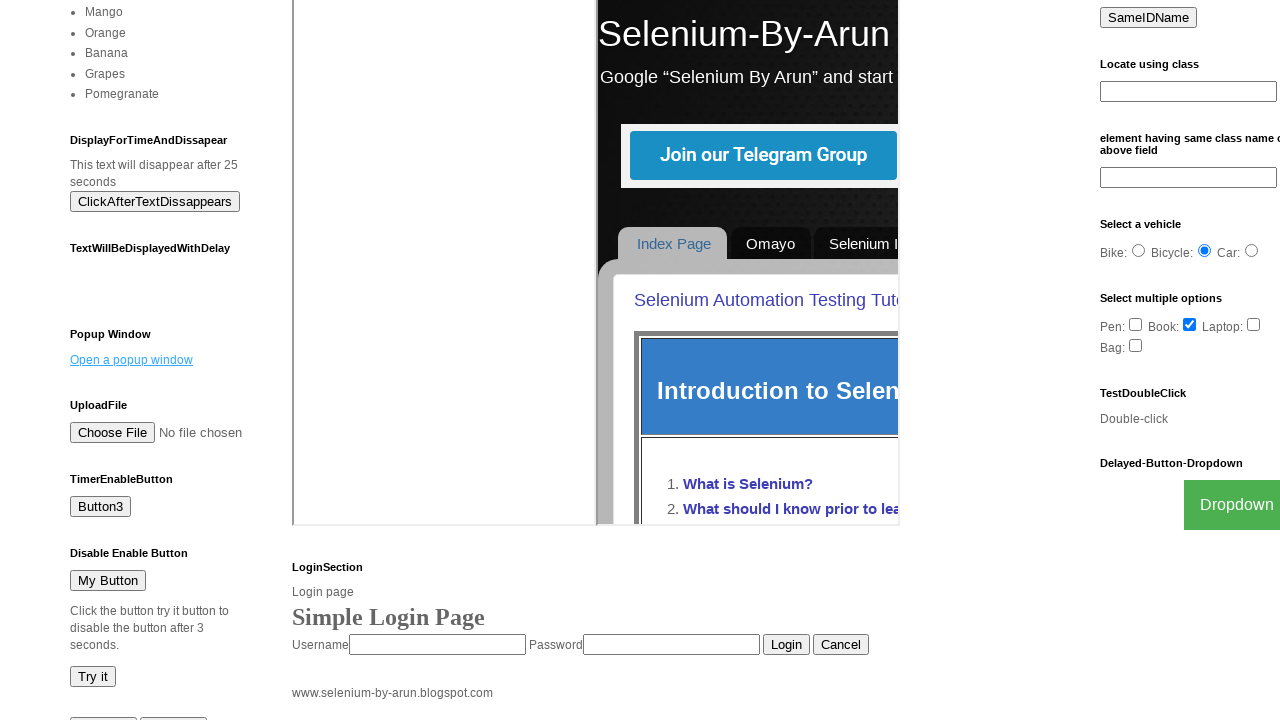

Verified parent window is still open and interactive
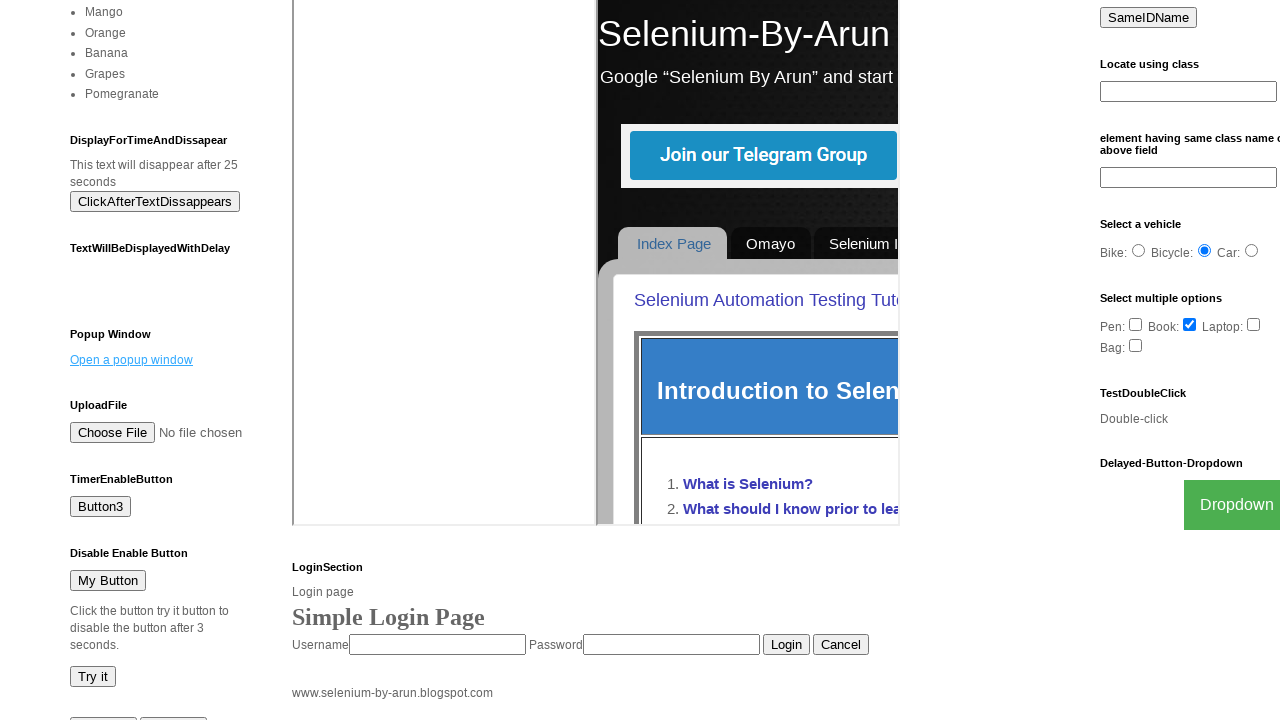

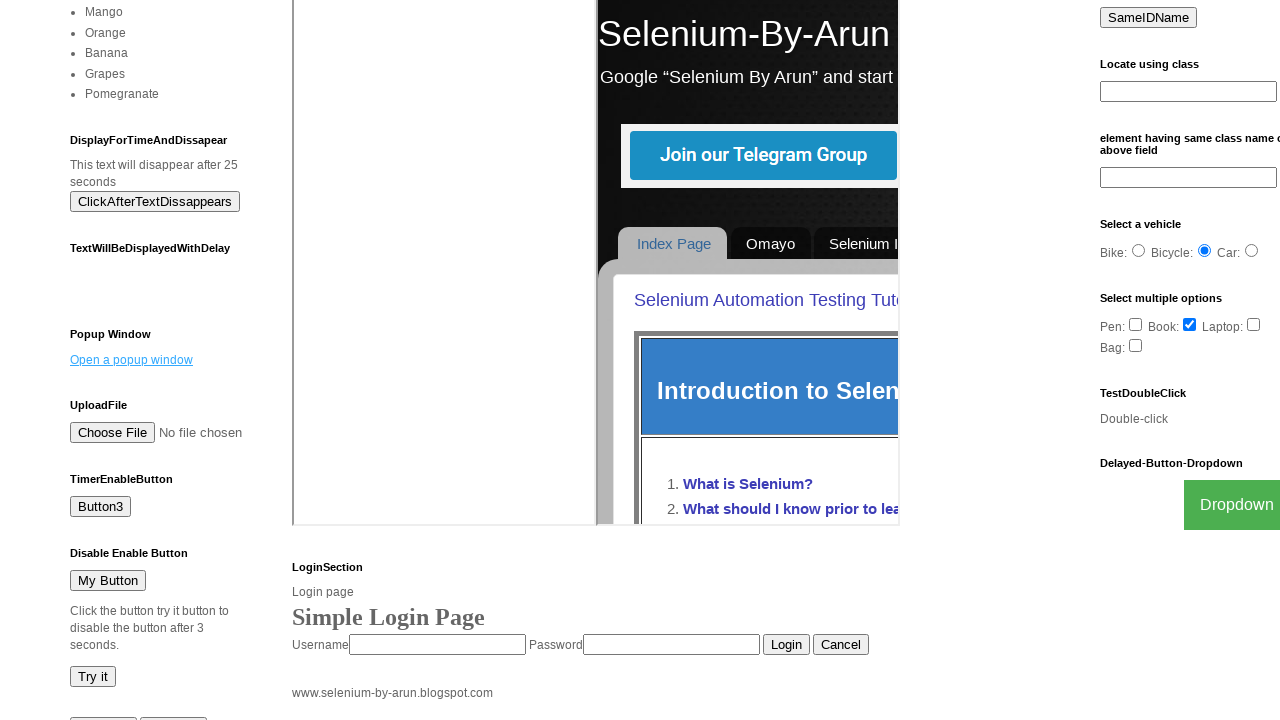